Tests a date range picker by entering a start date and end date, then clicking the calculate button to compute the range.

Starting URL: https://testautomationpractice.blogspot.com/

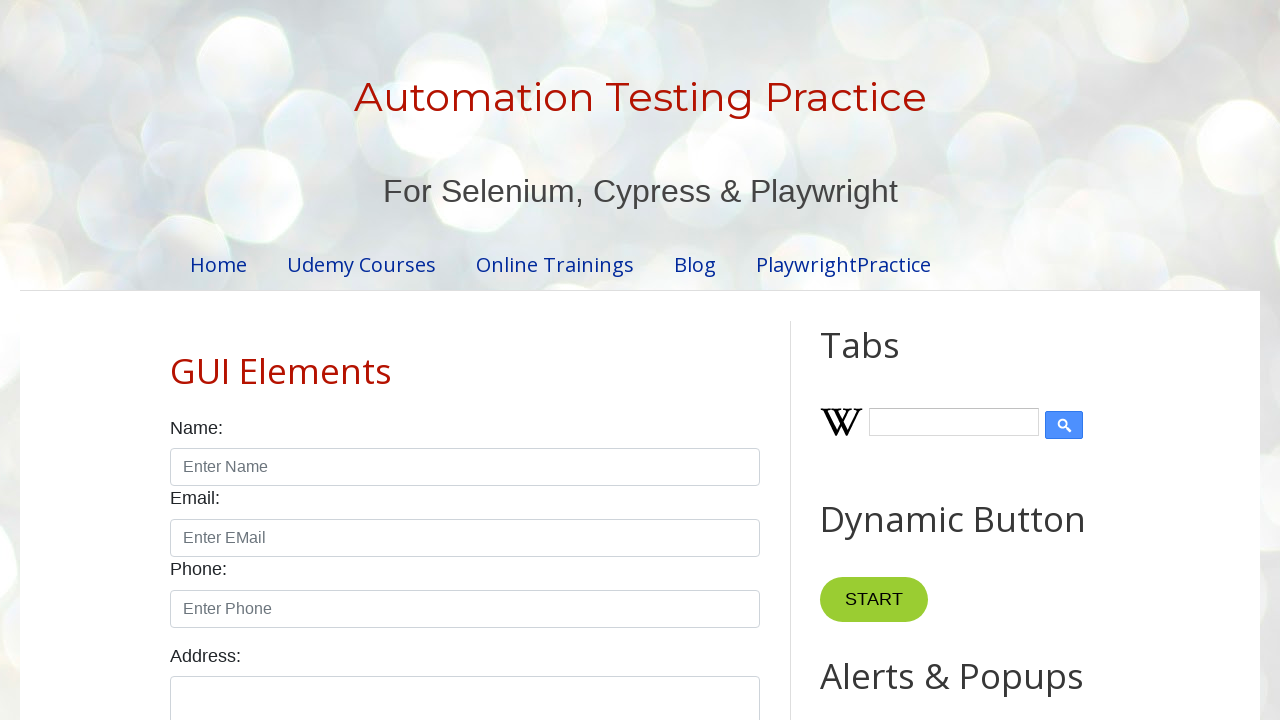

Entered start date '21-09-1996' in the start date field on internal:attr=[placeholder="Start Date"i]
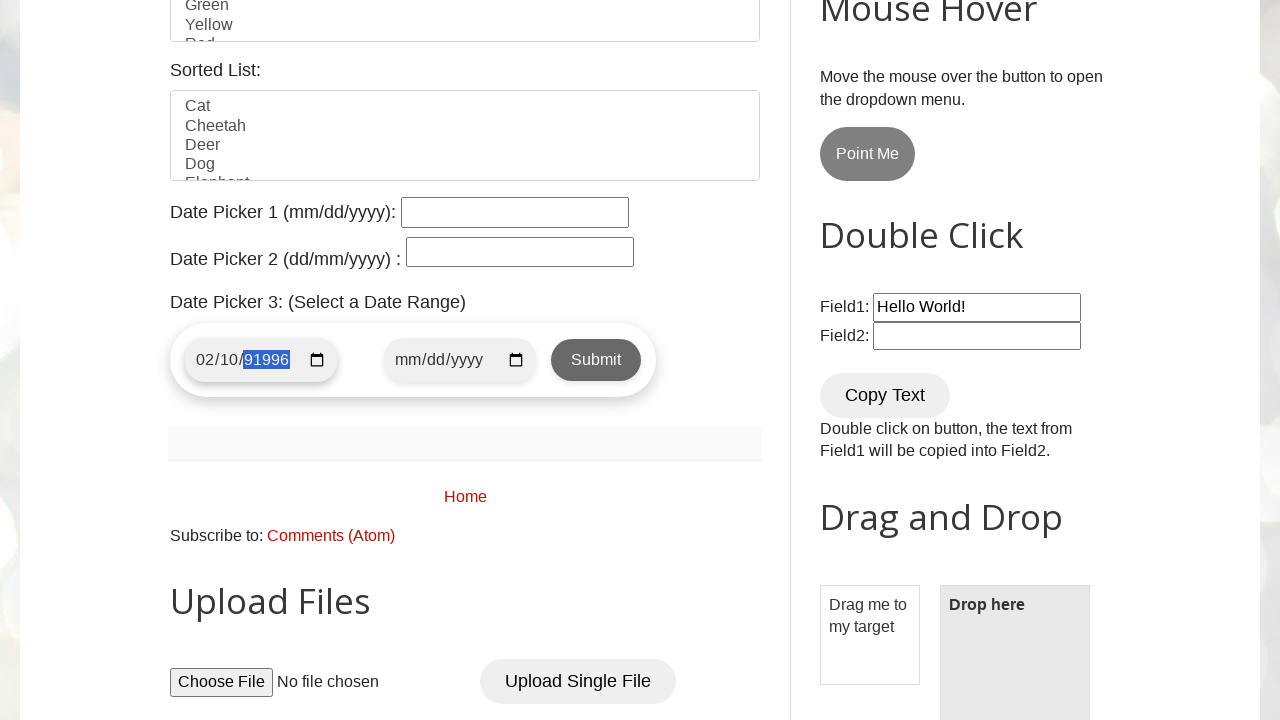

Entered end date '21-09-2026' in the end date field on internal:attr=[placeholder="End Date"i]
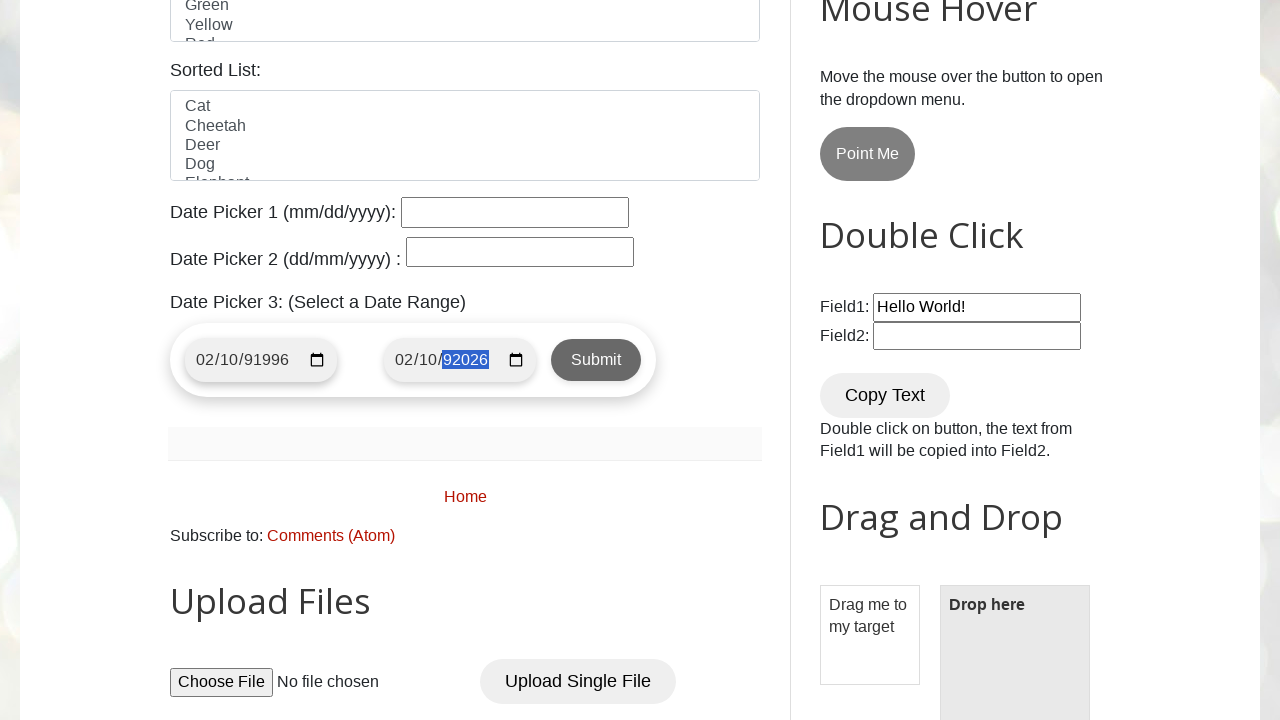

Clicked the calculate button to compute the date range at (596, 360) on xpath=//button[@onclick='calculateRange()']
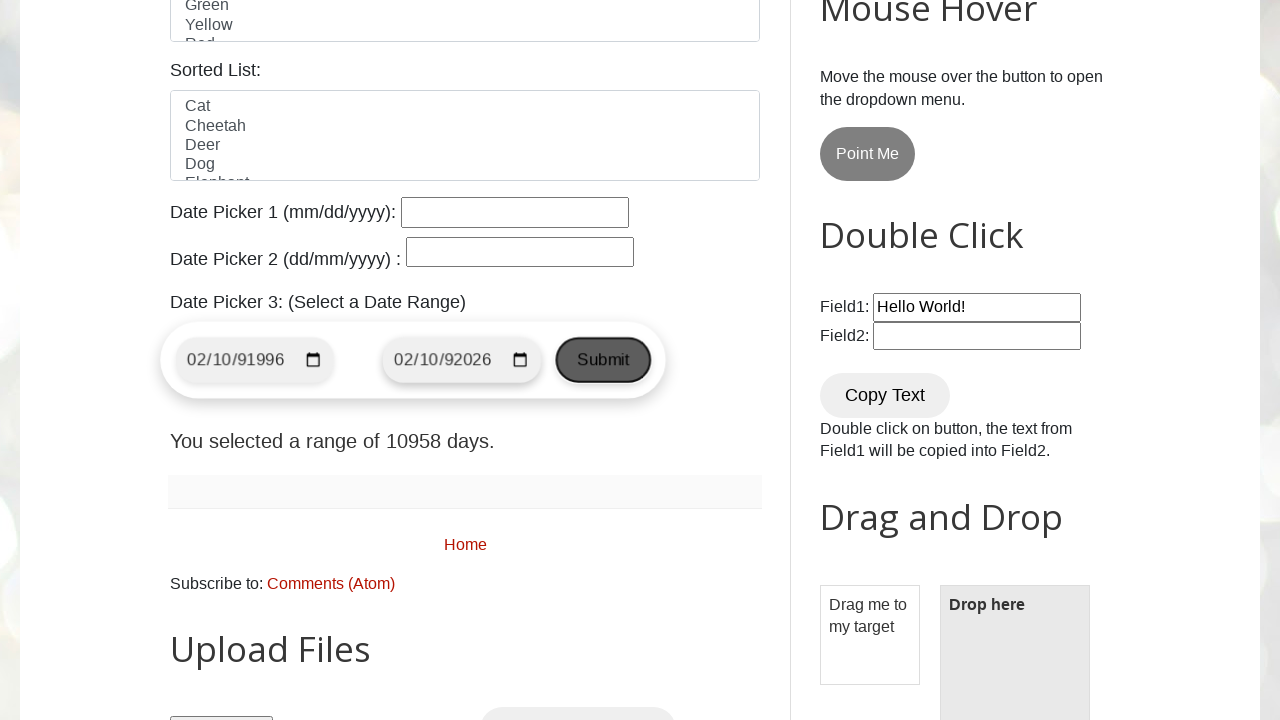

Date range calculation result appeared on the page
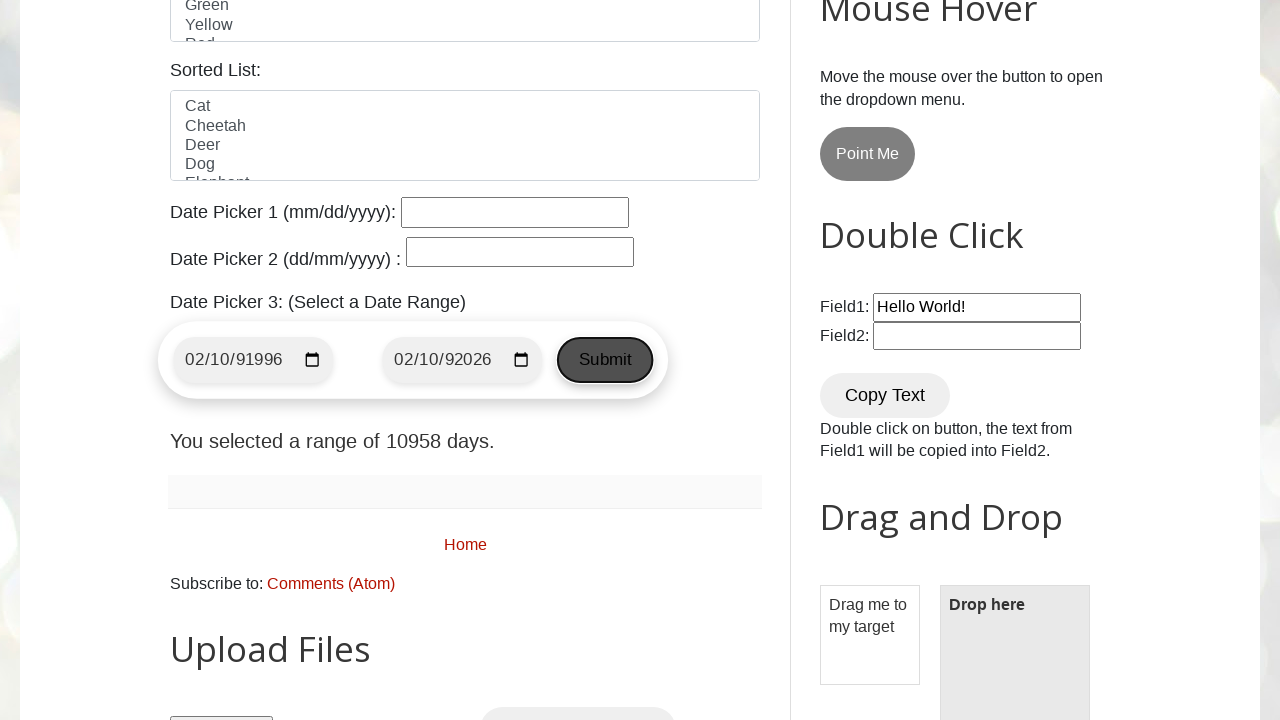

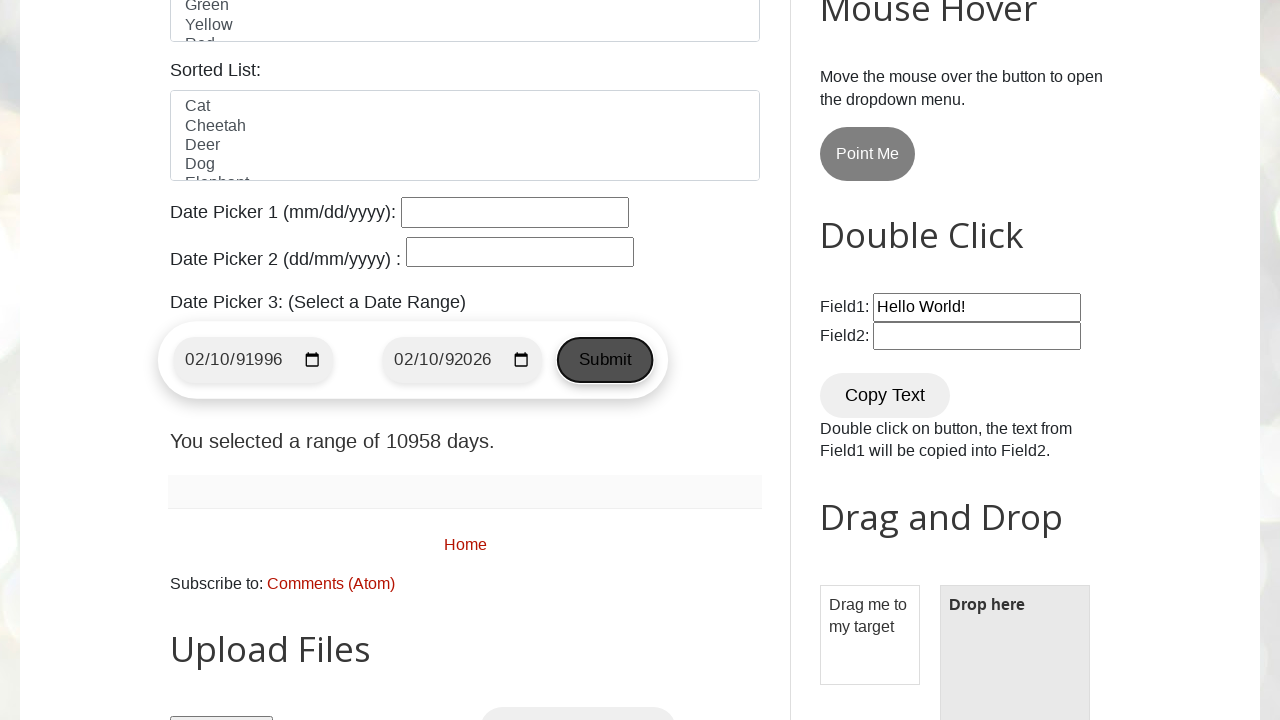